Tests dropdown selection functionality by selecting options using three different methods: by index, by value, and by visible text

Starting URL: https://the-internet.herokuapp.com/dropdown

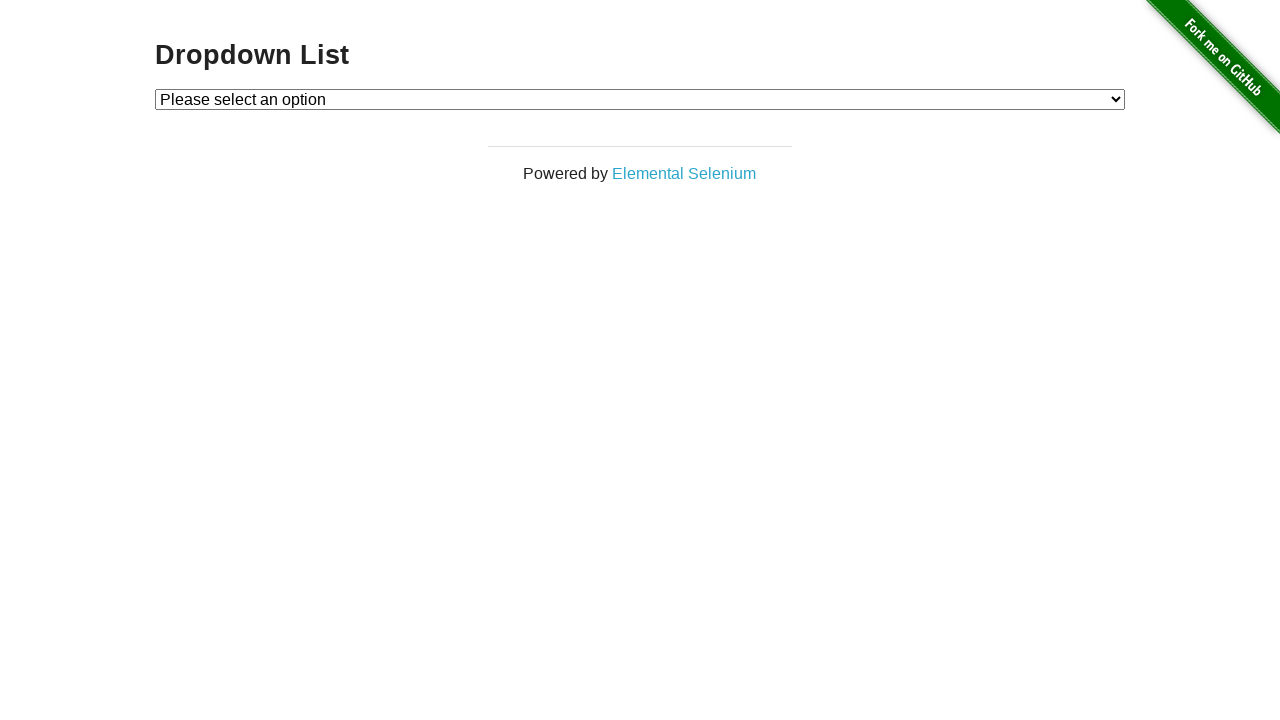

Selected dropdown option by index 2 (Option 2) on #dropdown
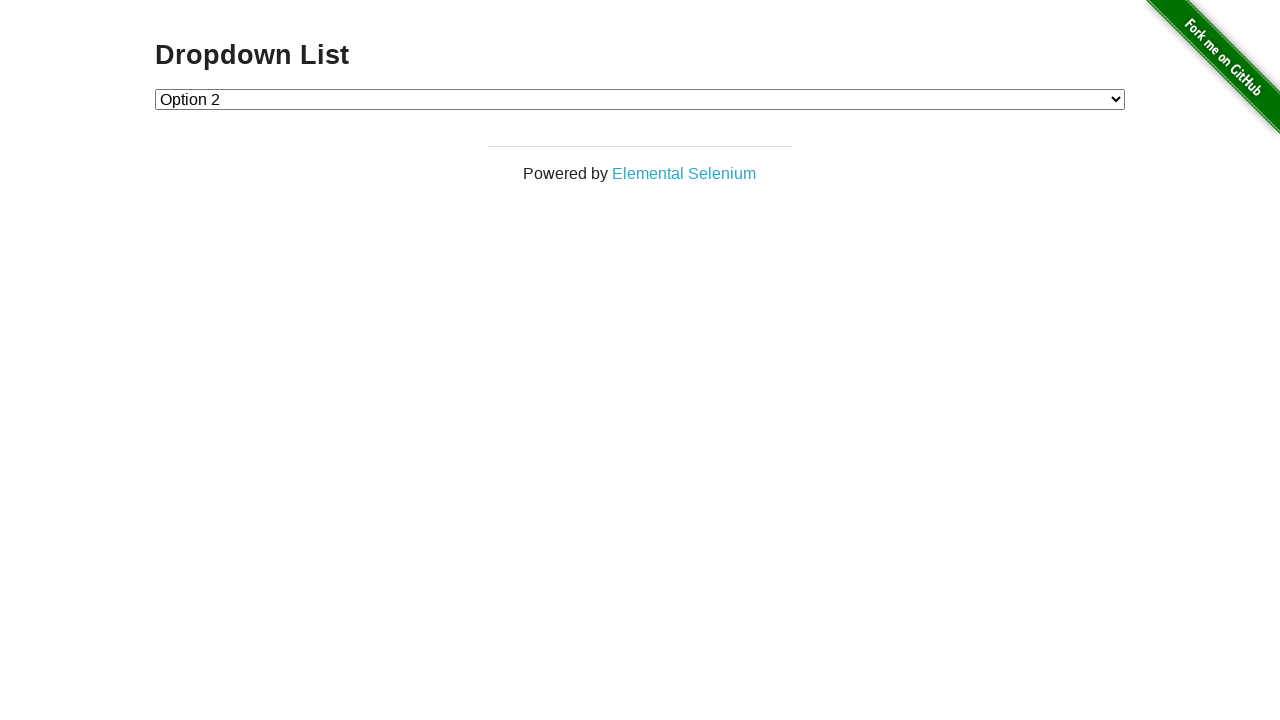

Selected dropdown option by value '1' (Option 1) on #dropdown
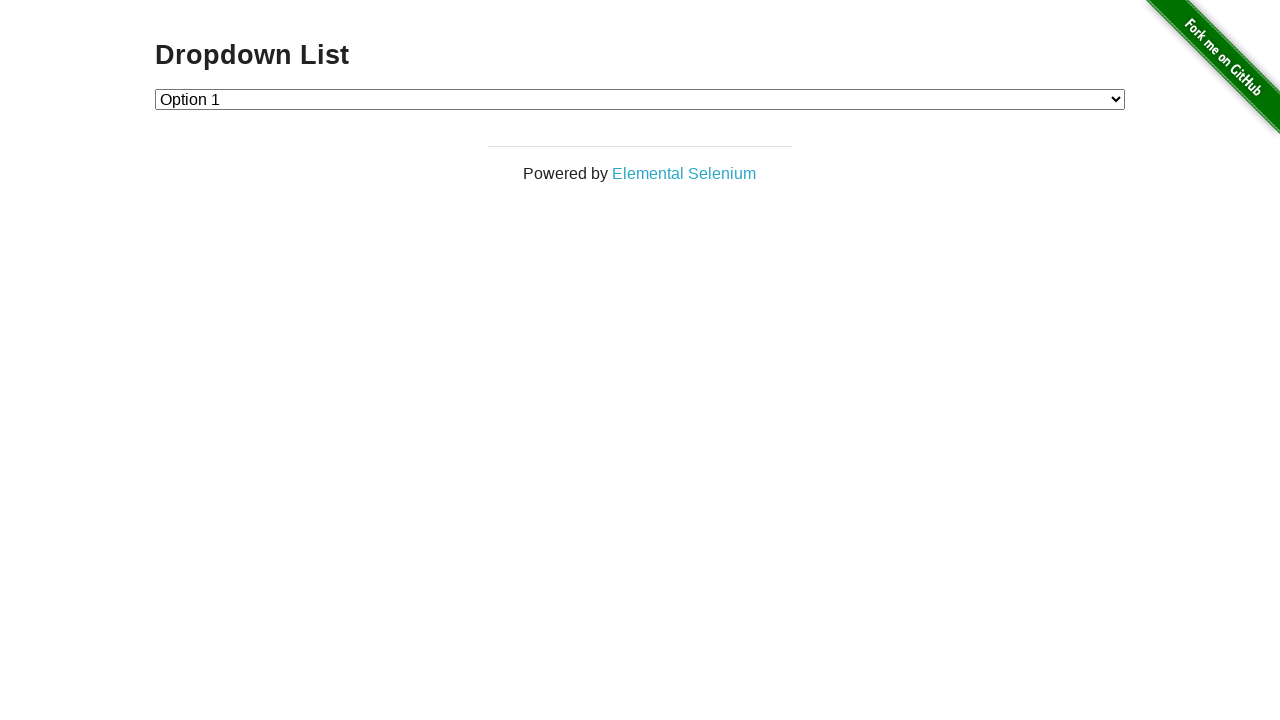

Selected dropdown option by visible text 'Option 2' on #dropdown
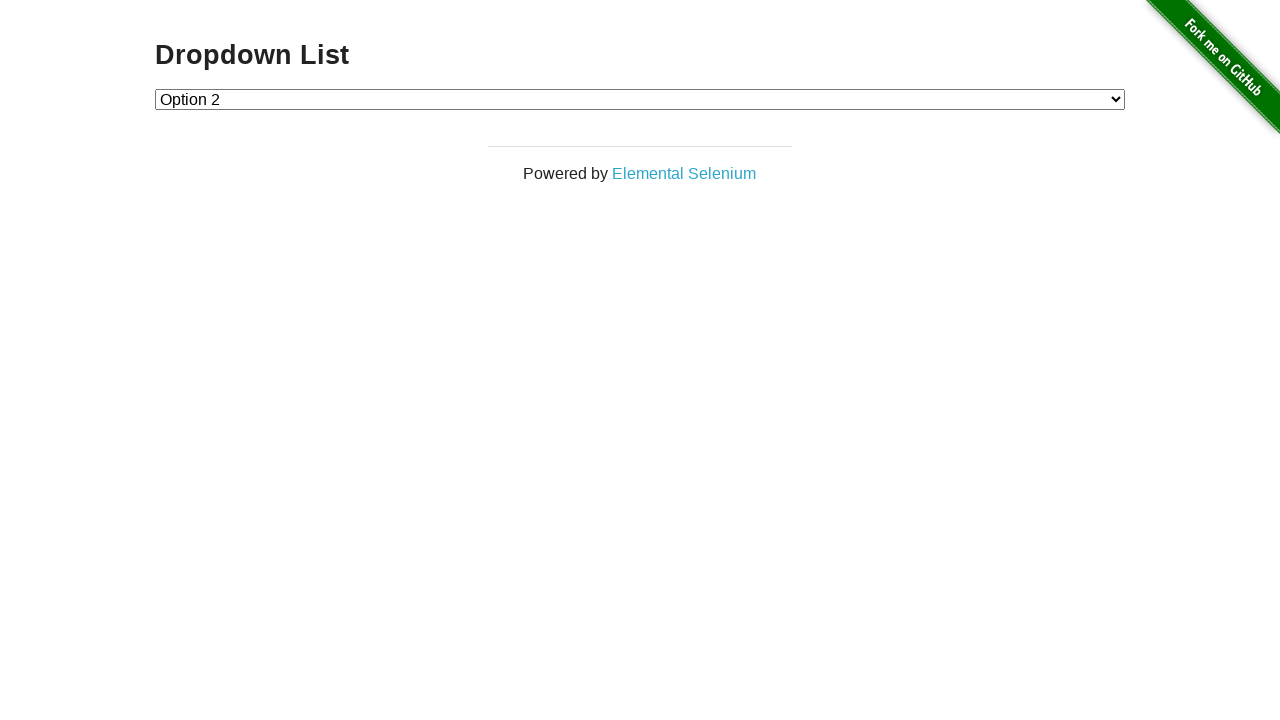

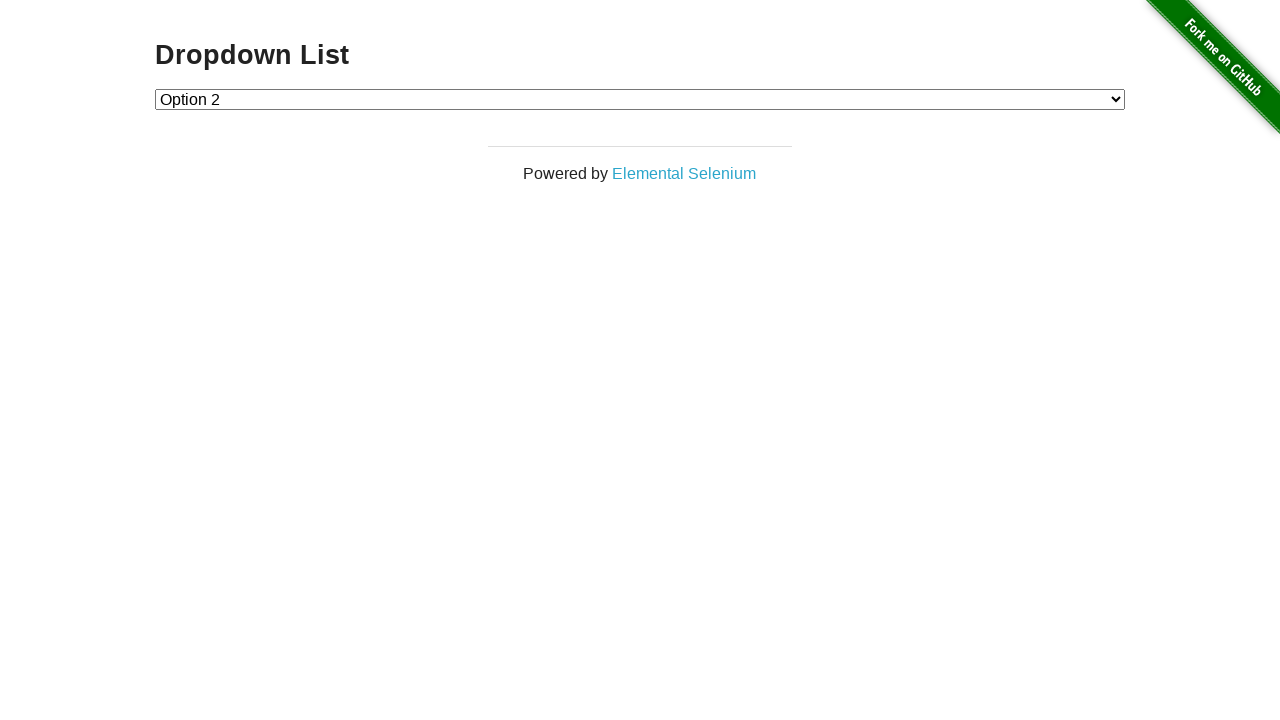